Tests that clicking the alert button triggers a JavaScript alert with the message "You clicked a button"

Starting URL: https://demoqa.com/alerts

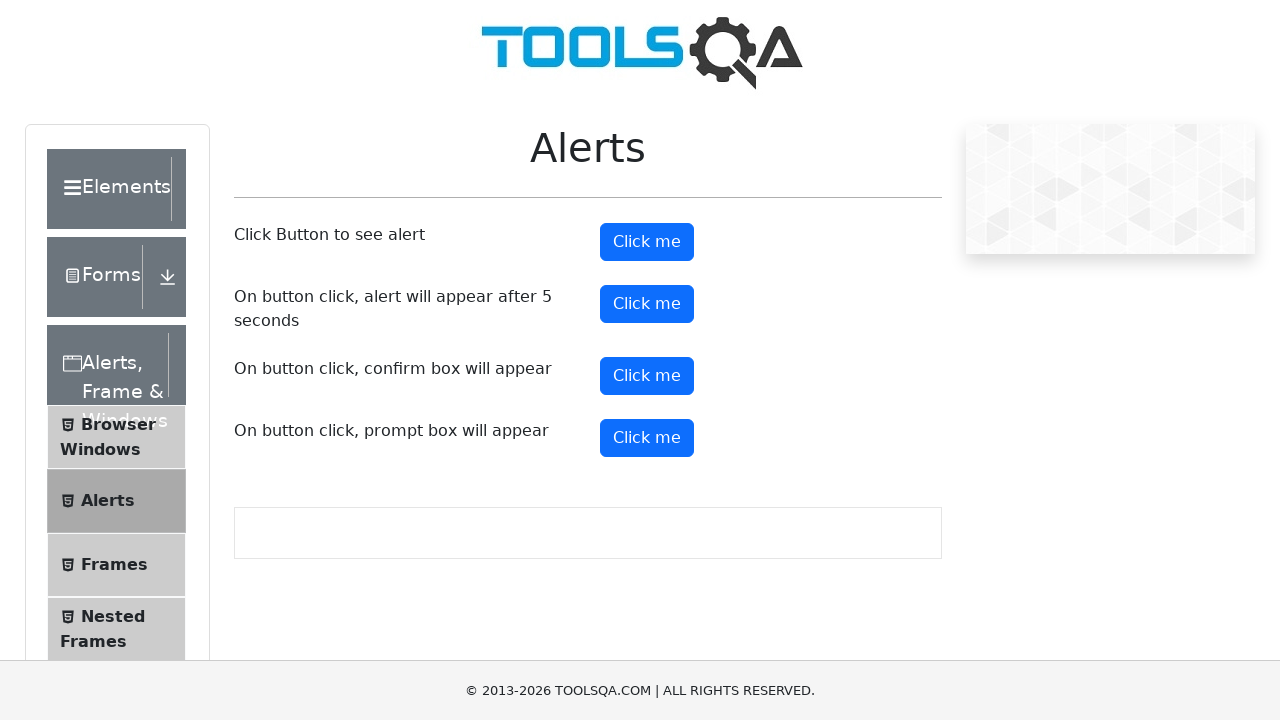

Set up dialog handler to verify alert message
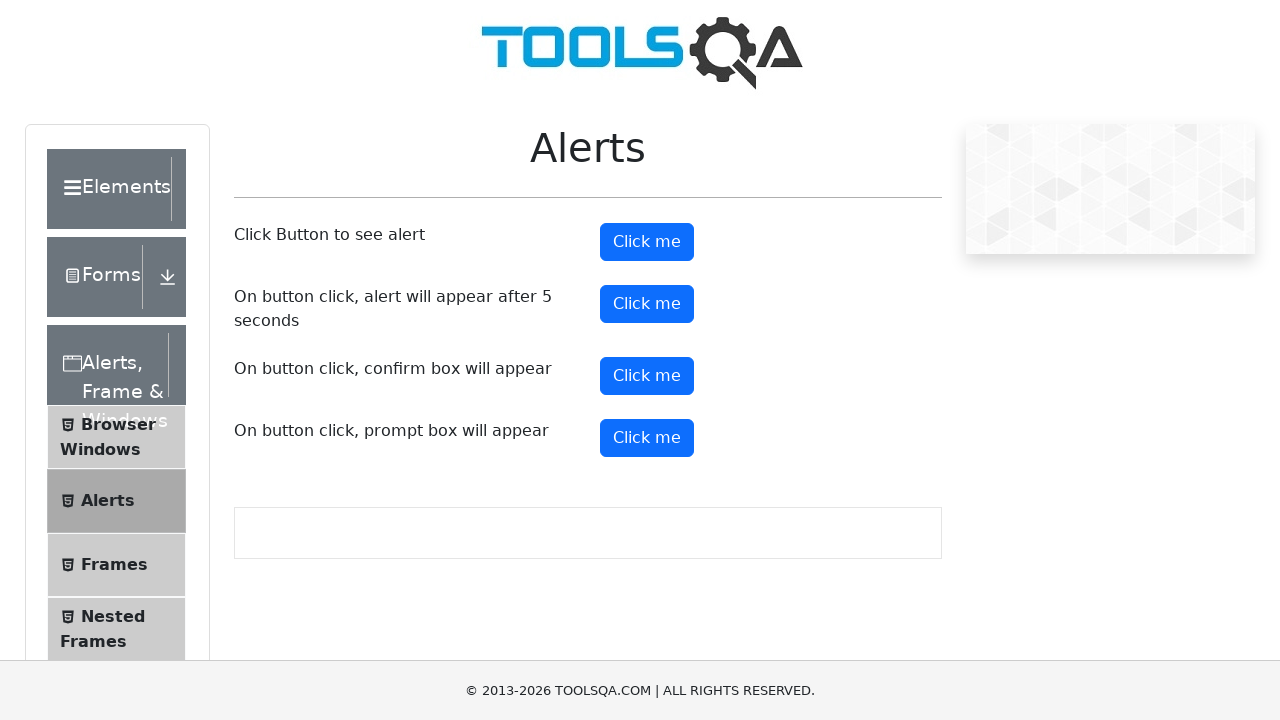

Clicked the alert button and JavaScript alert appeared with expected message at (647, 242) on #alertButton
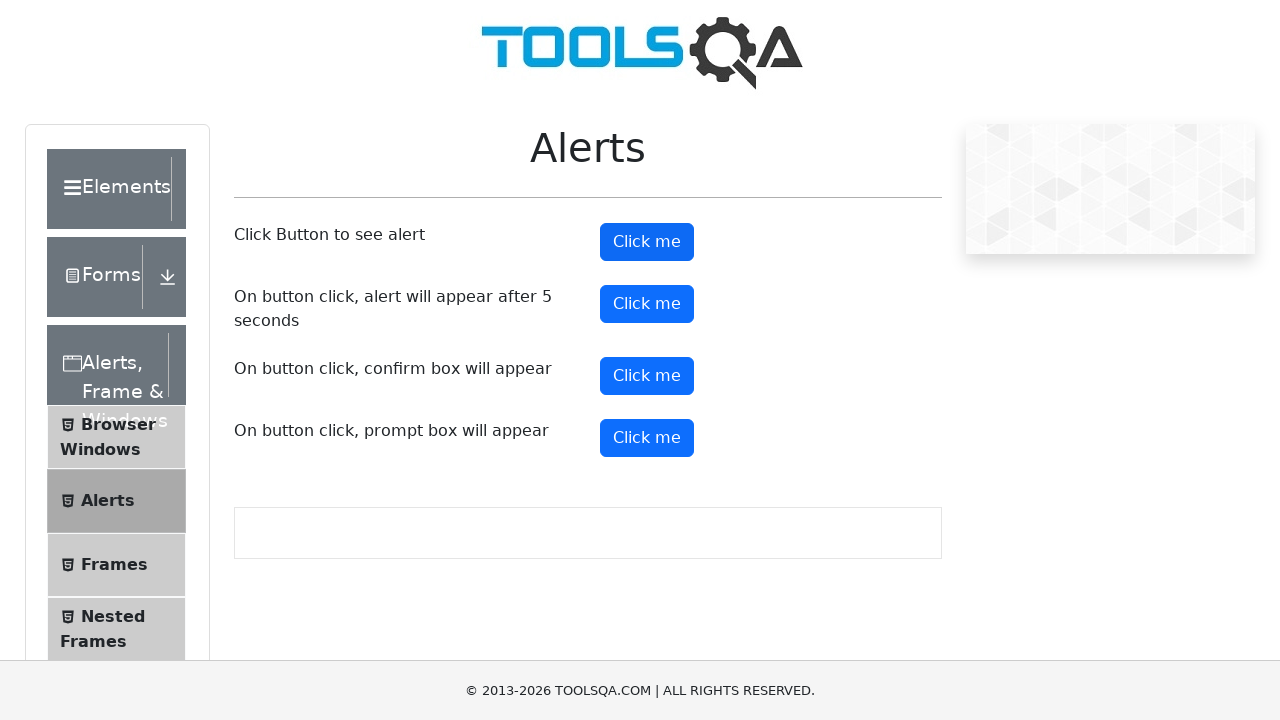

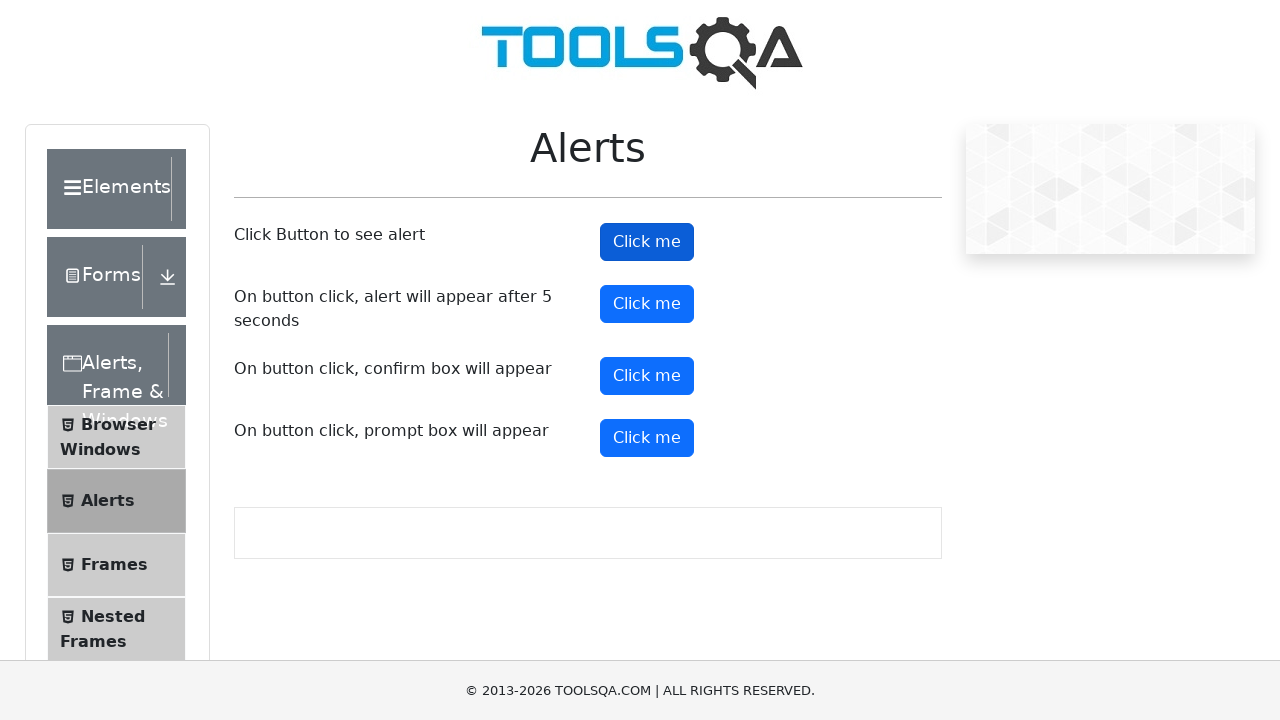